Navigates to example.com, finds all links on the page, and clicks the first link

Starting URL: https://www.example.com

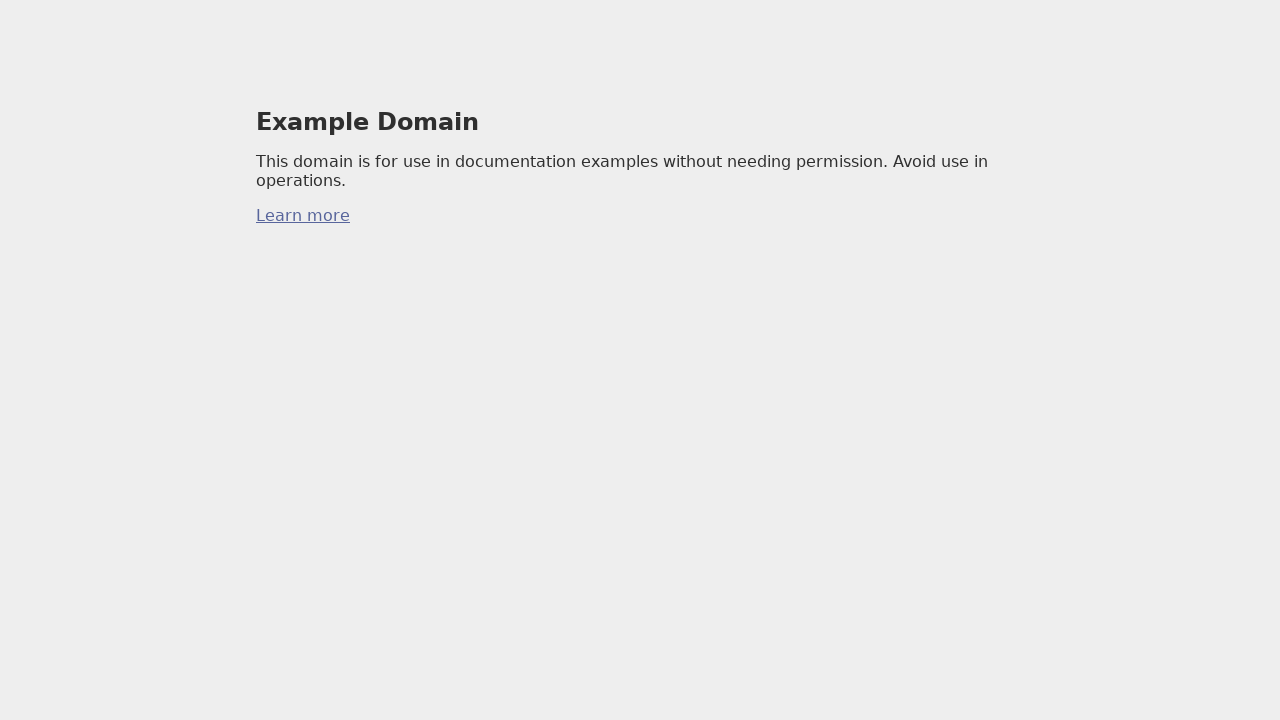

Navigated to https://www.example.com
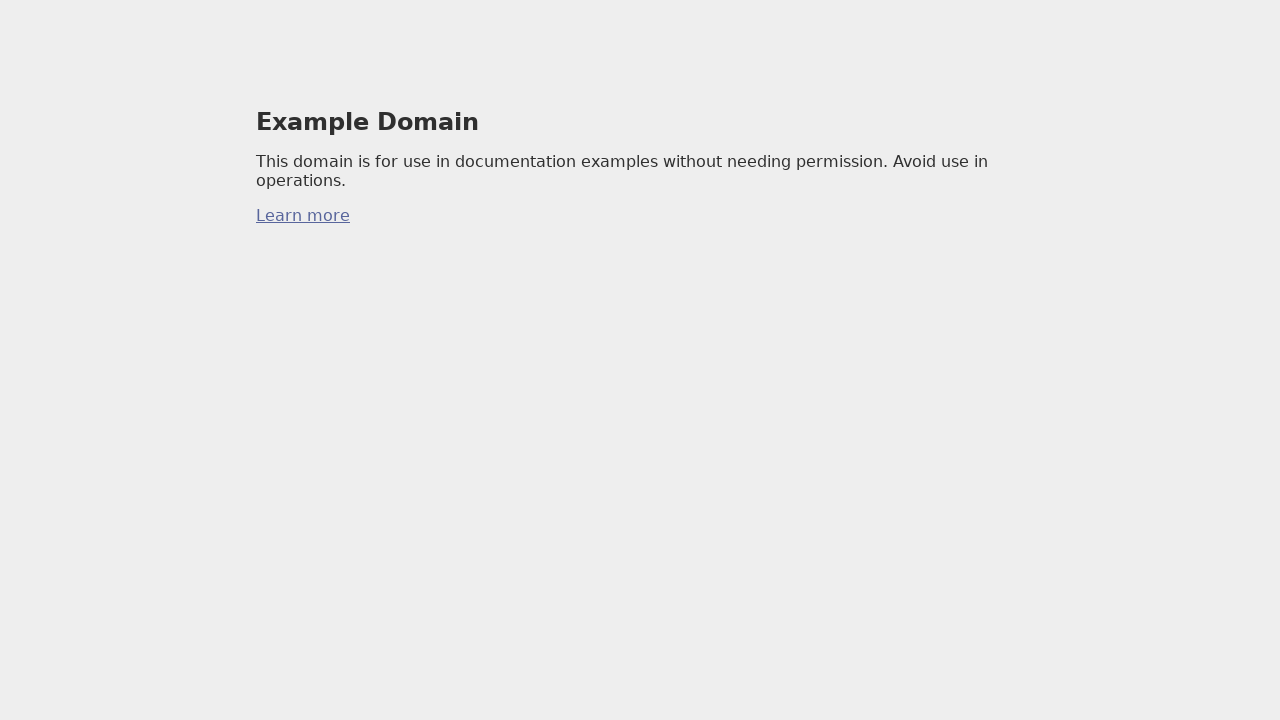

Found all links on the page
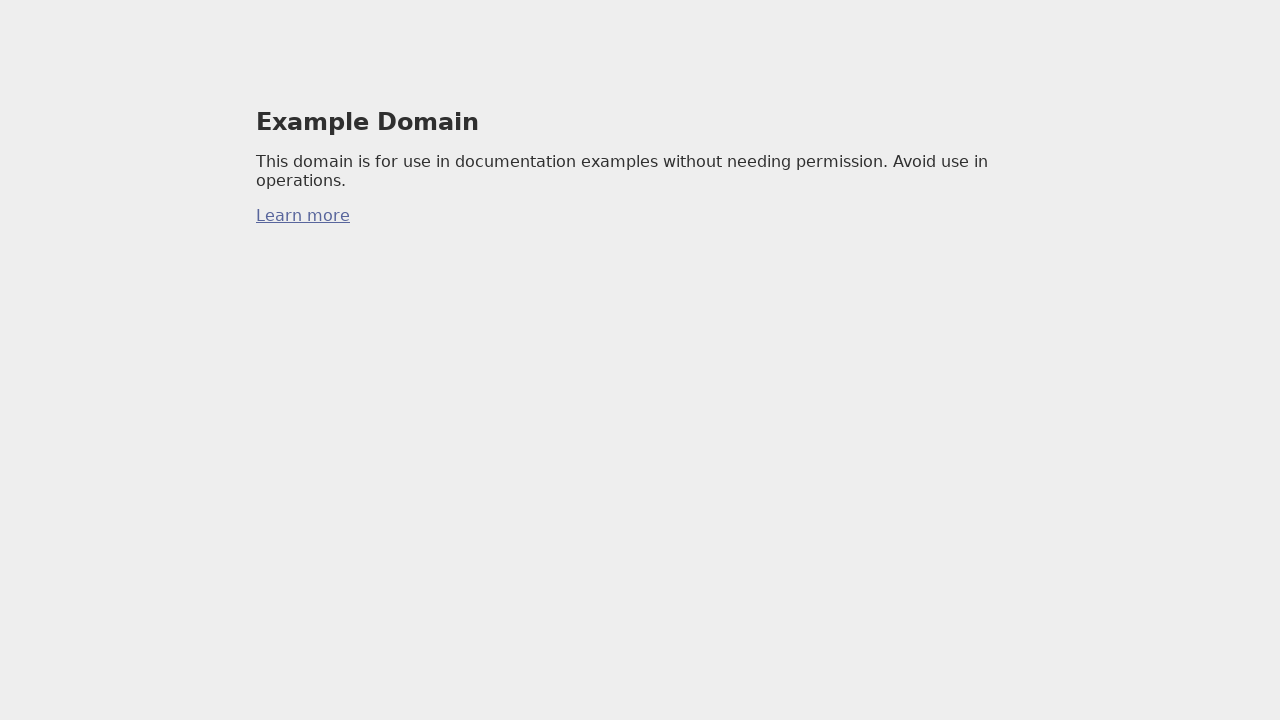

Clicked the first link on the page at (303, 216) on a >> nth=0
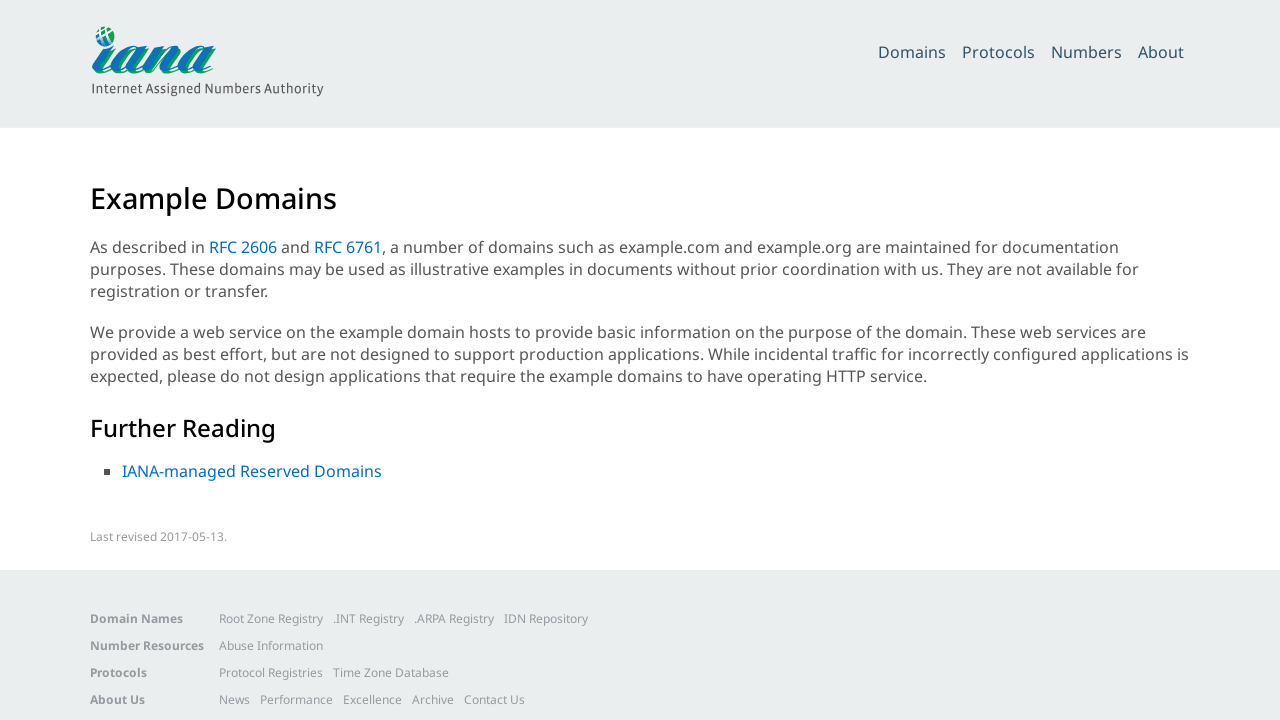

Waited 2 seconds for navigation to complete
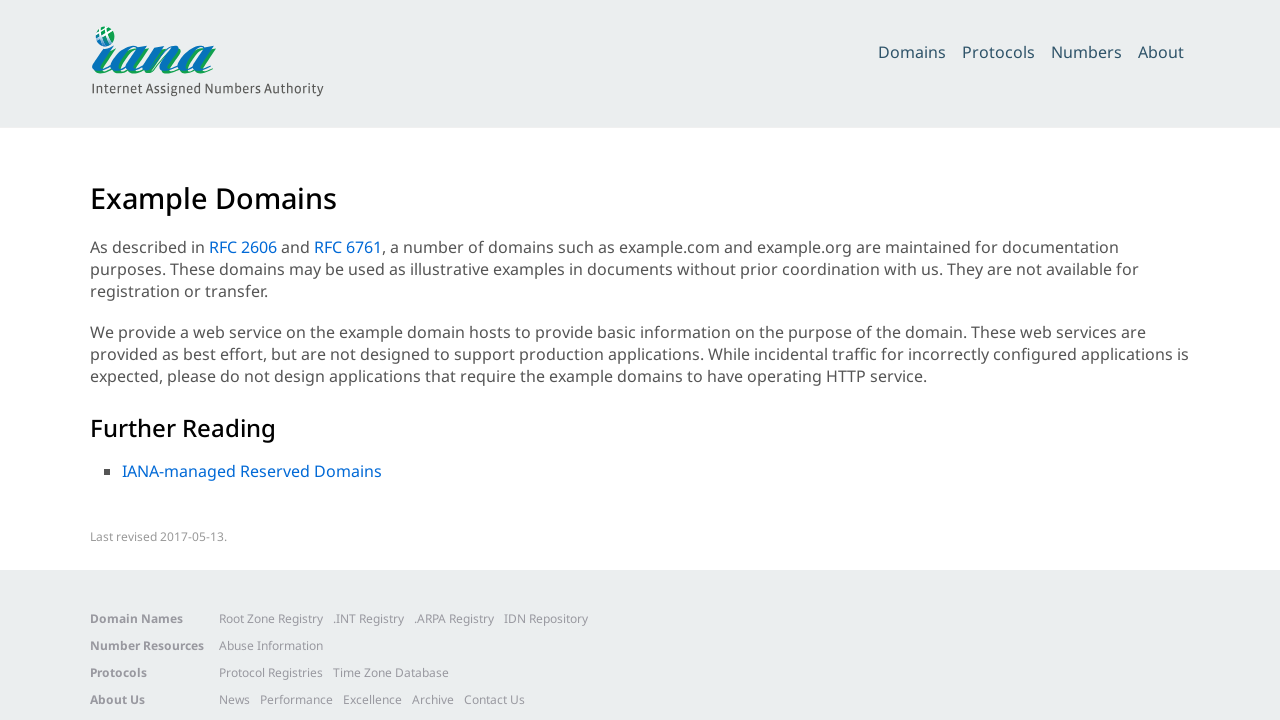

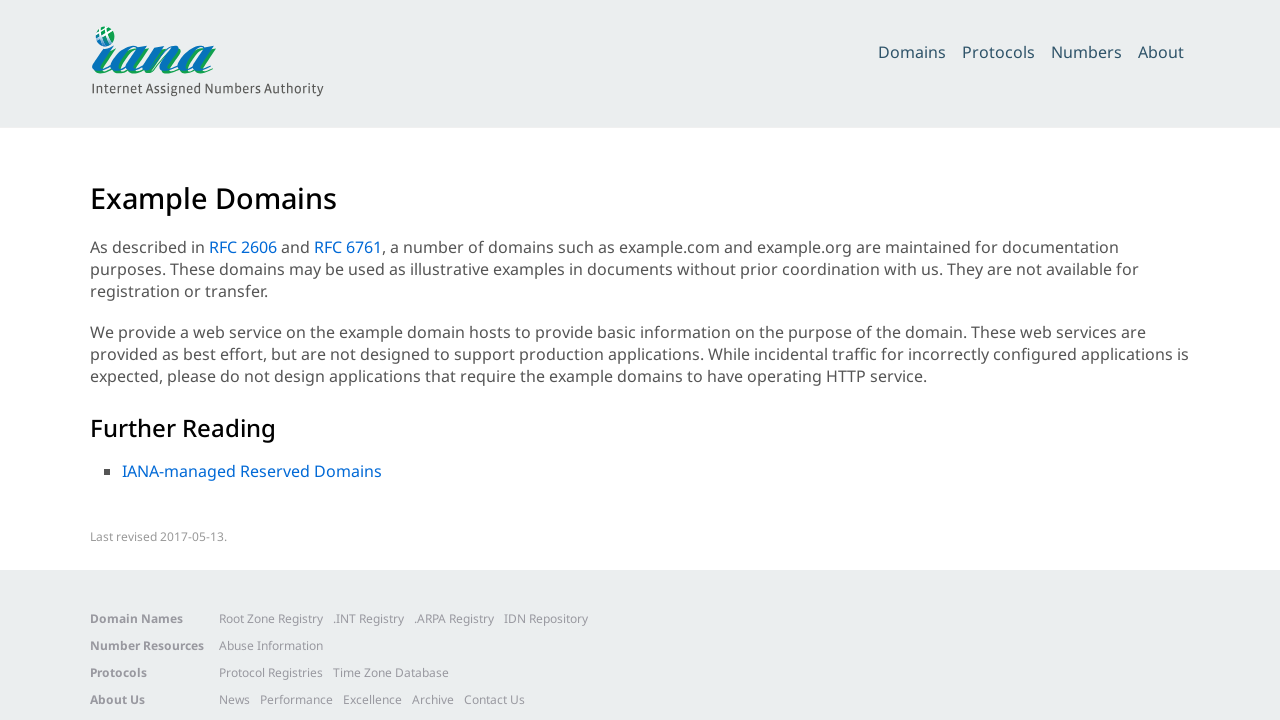